Tests checkbox functionality by finding all checkboxes on the page and selecting the one with value "option2"

Starting URL: https://rahulshettyacademy.com/AutomationPractice/

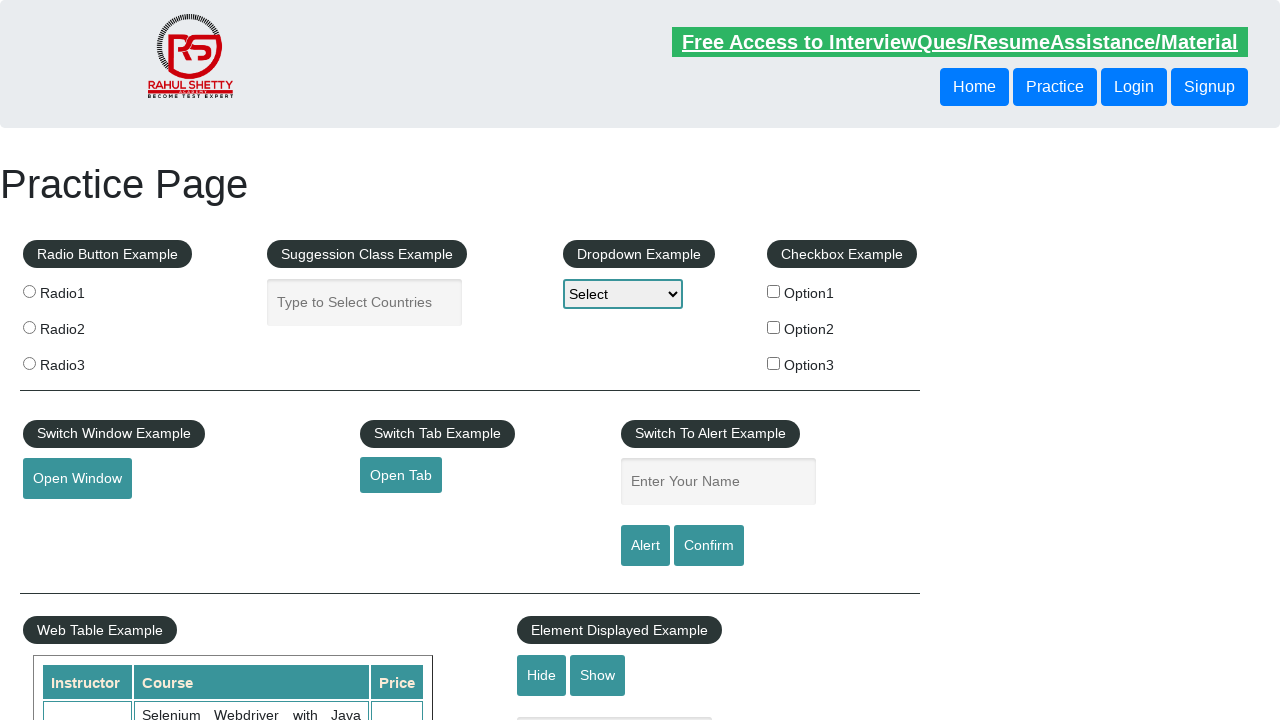

Located all checkboxes on the page
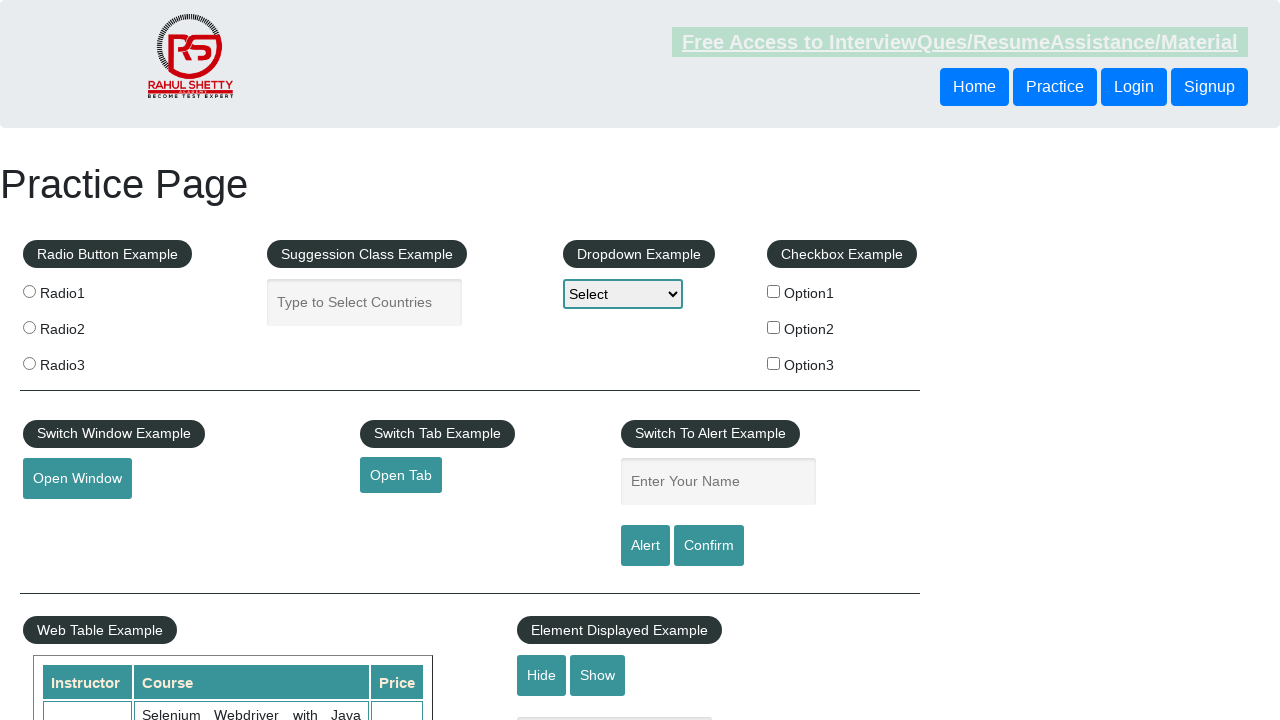

Clicked checkbox with value 'option2' at (774, 327) on xpath=//input[@type="checkbox"] >> nth=1
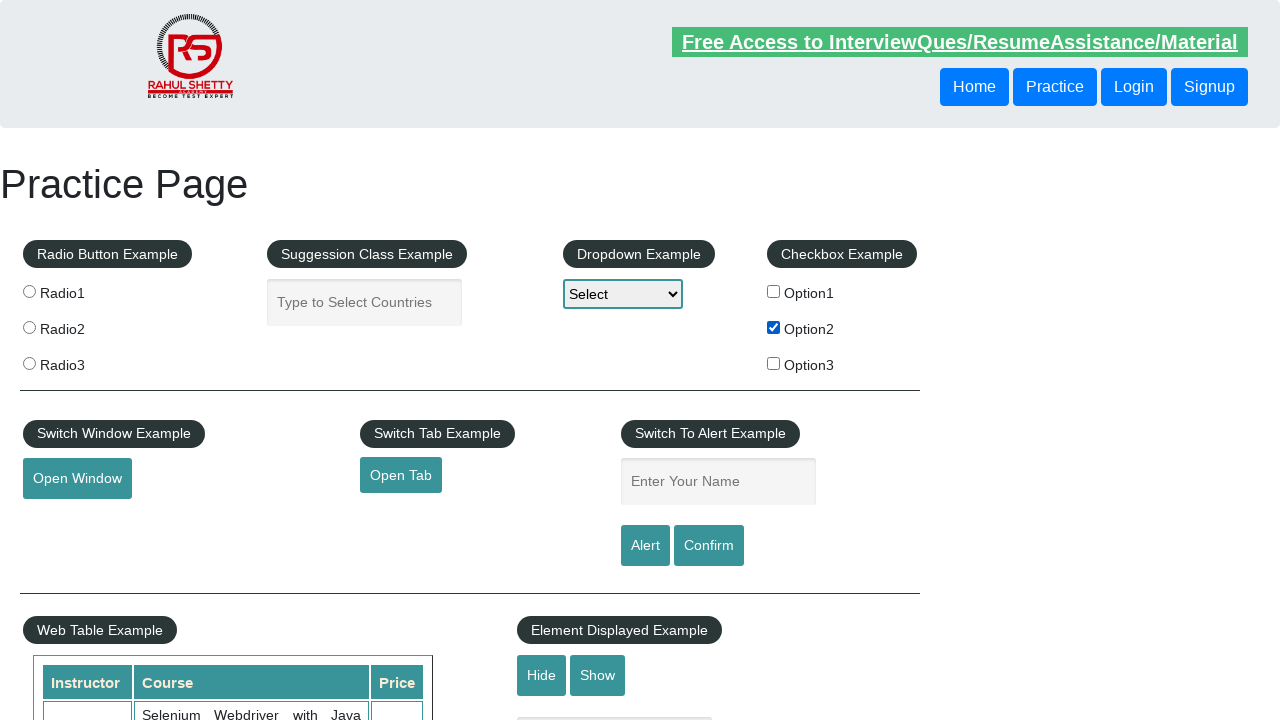

Verified checkbox 'option2' is checked
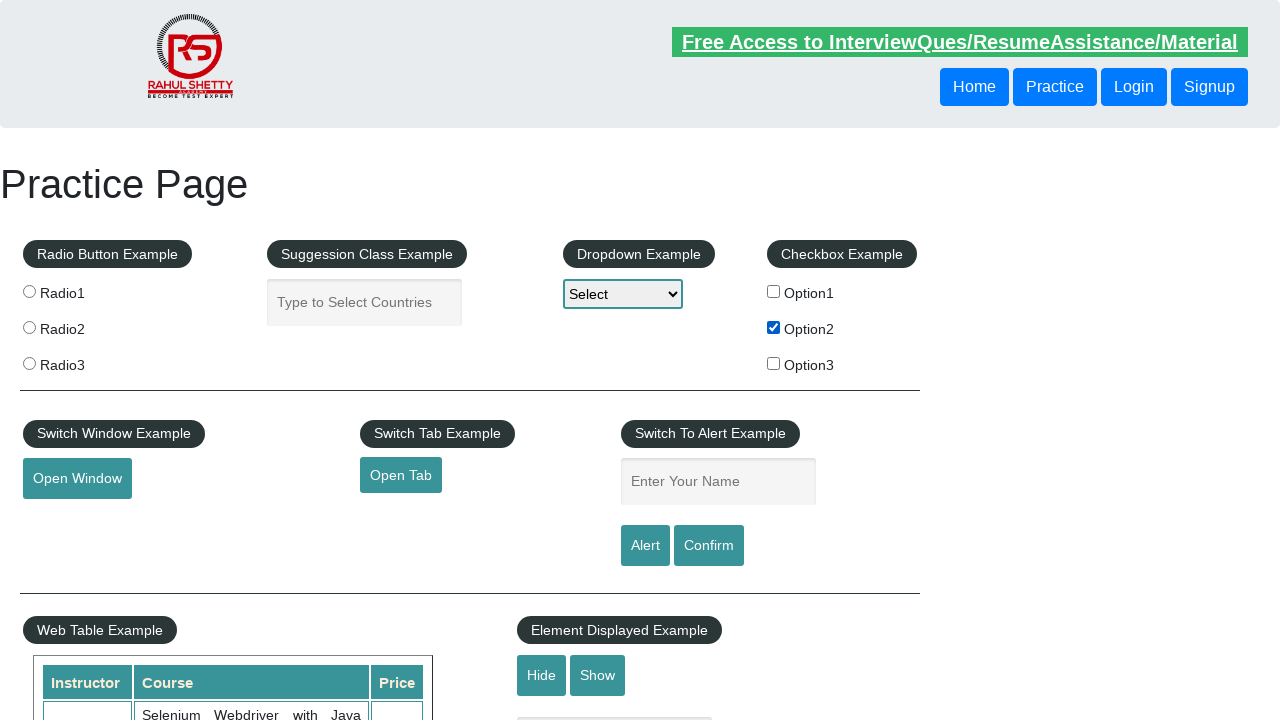

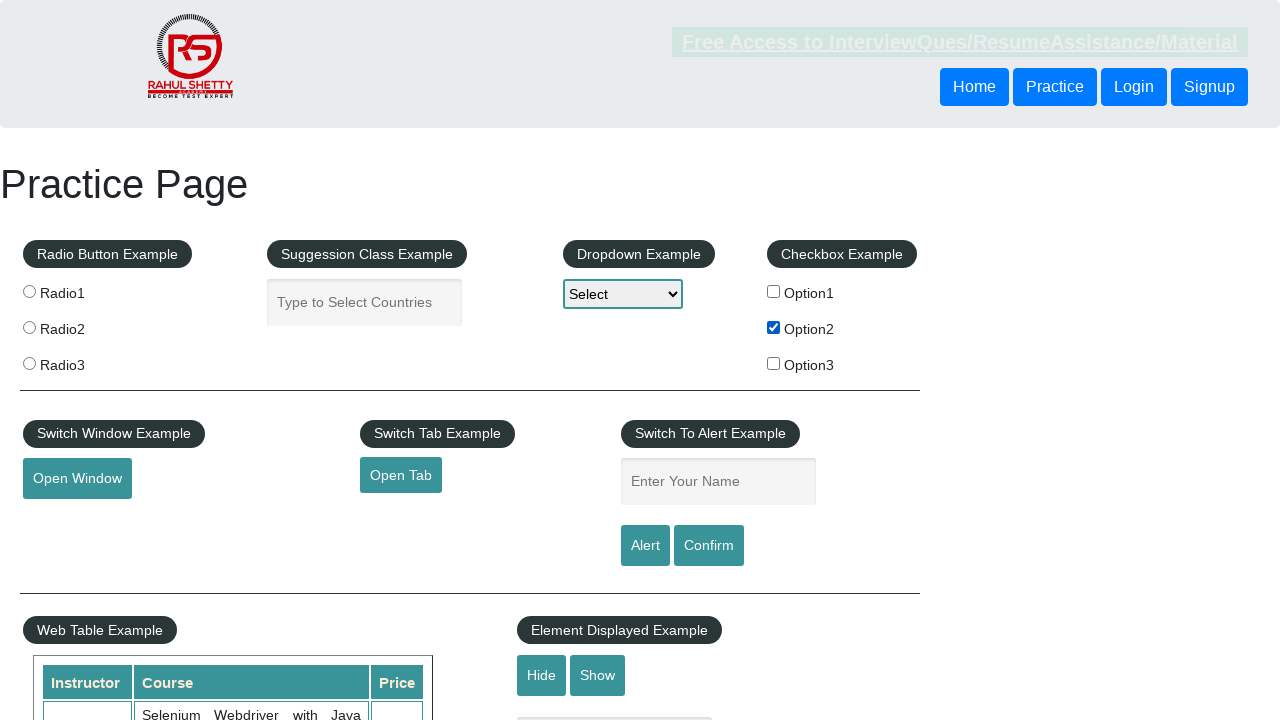